Tests keyboard input functionality by typing text on a page that captures keyboard events

Starting URL: https://training-support.net/webelements/keyboard-events

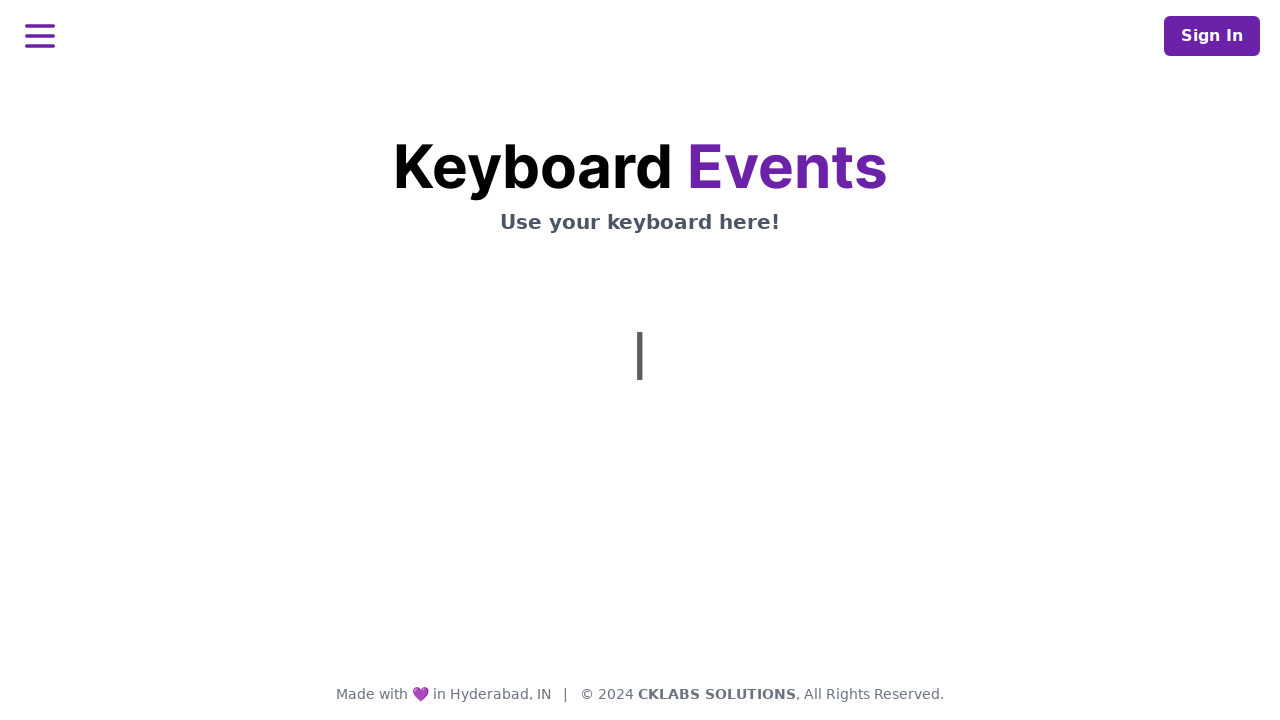

Typed text 'This is some text with 123 and !@#@$@' using keyboard input
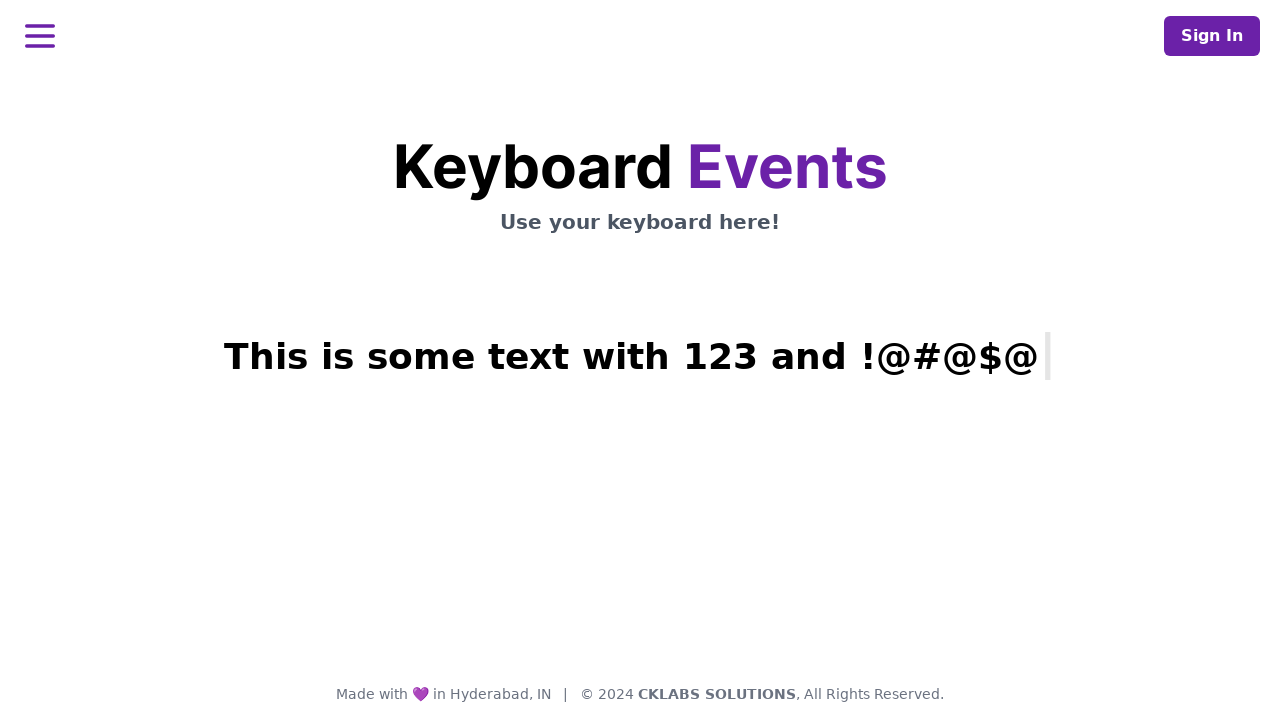

Waited for h1.mt-3 element to be displayed
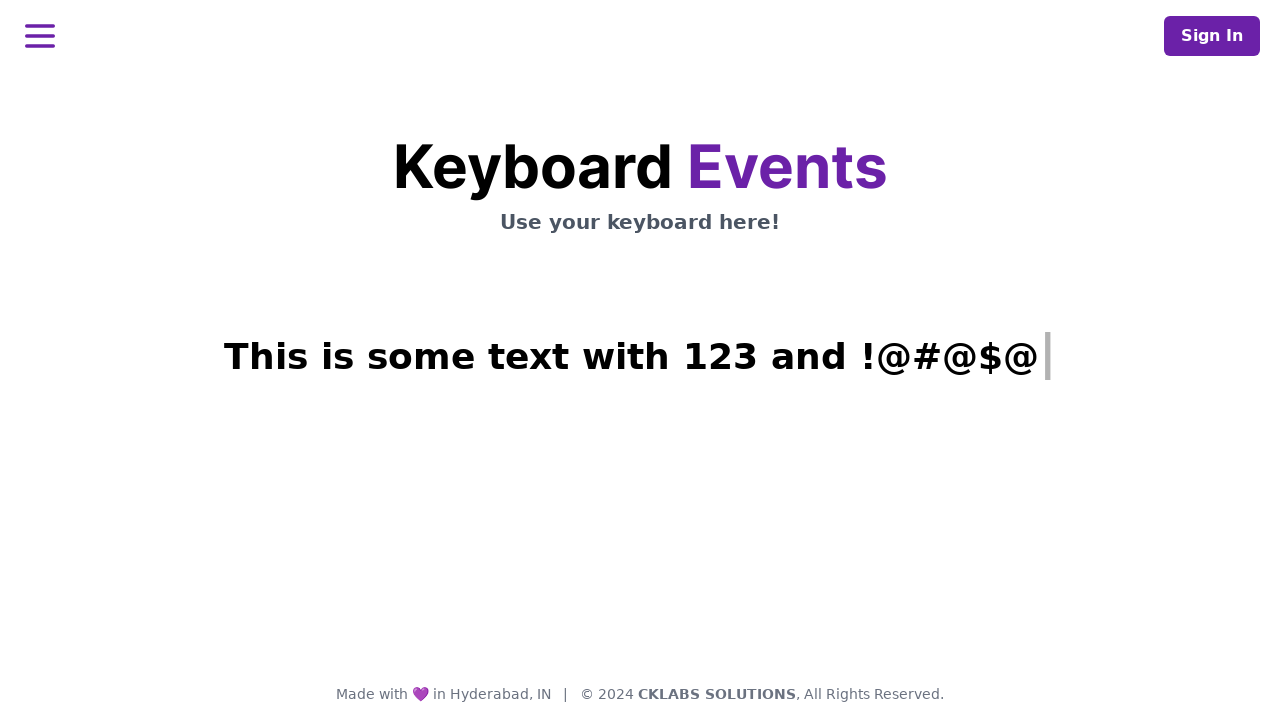

Retrieved typed text from h1.mt-3 element
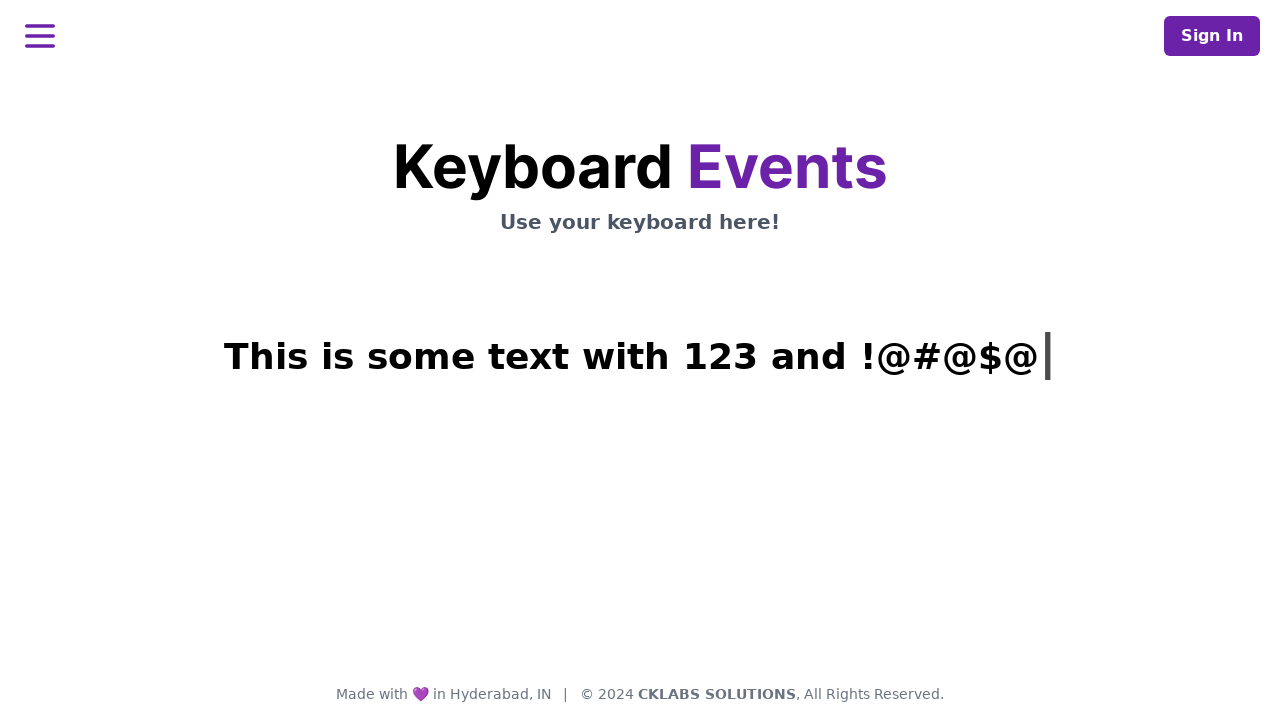

Printed typed text: This is some text with 123 and !@#@$@|
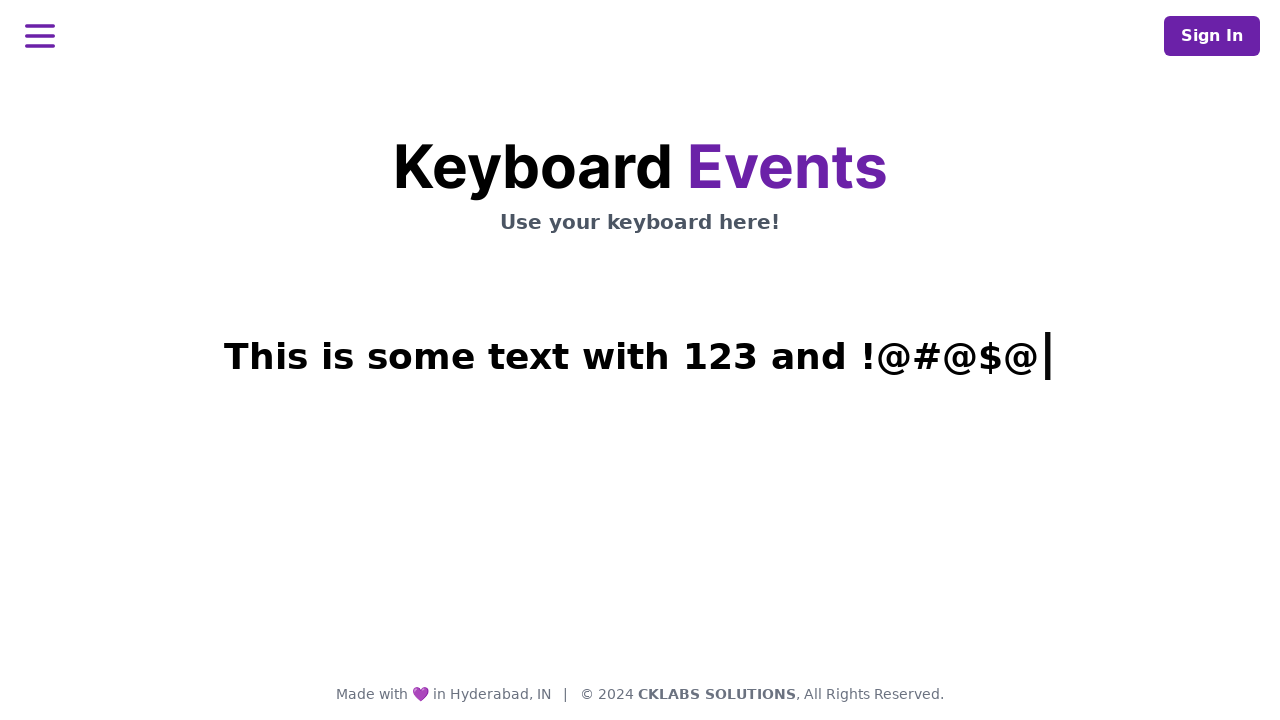

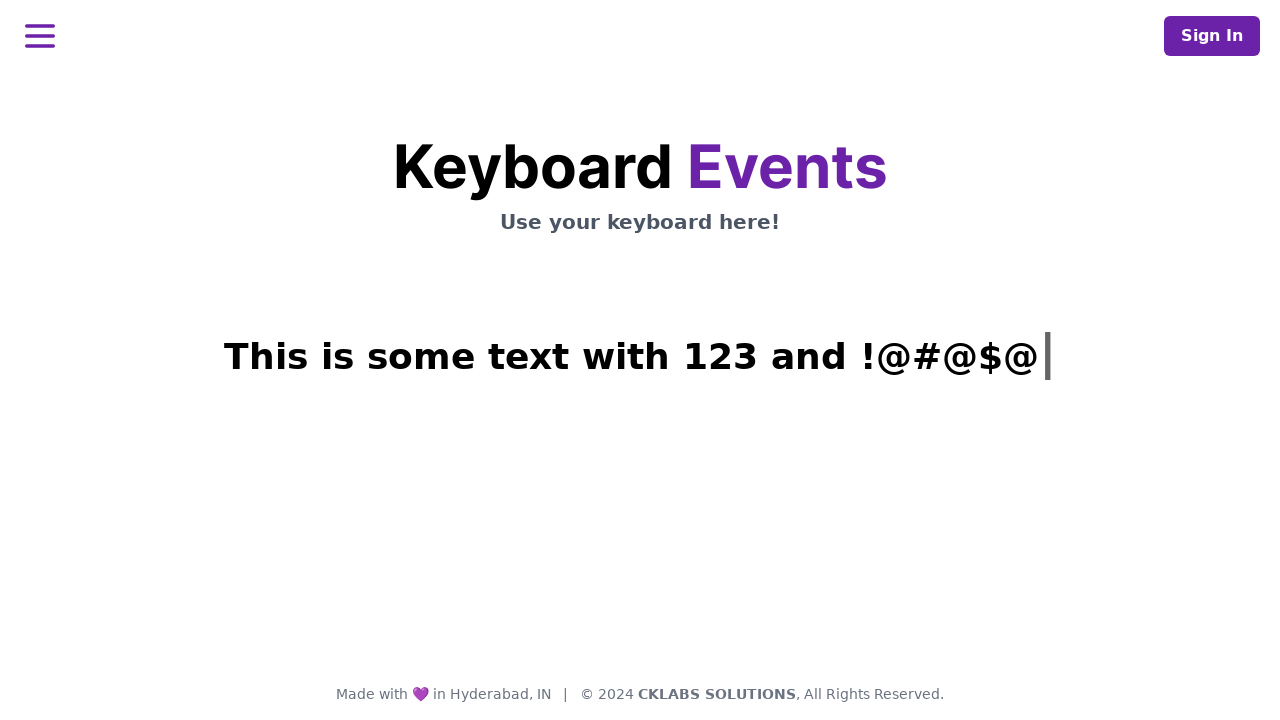